Tests the testotomasyonu.com website by verifying the homepage URL contains the expected string, searching for "phone" products, verifying results are found, clicking the first product, and verifying the product name contains "phone".

Starting URL: https://www.testotomasyonu.com

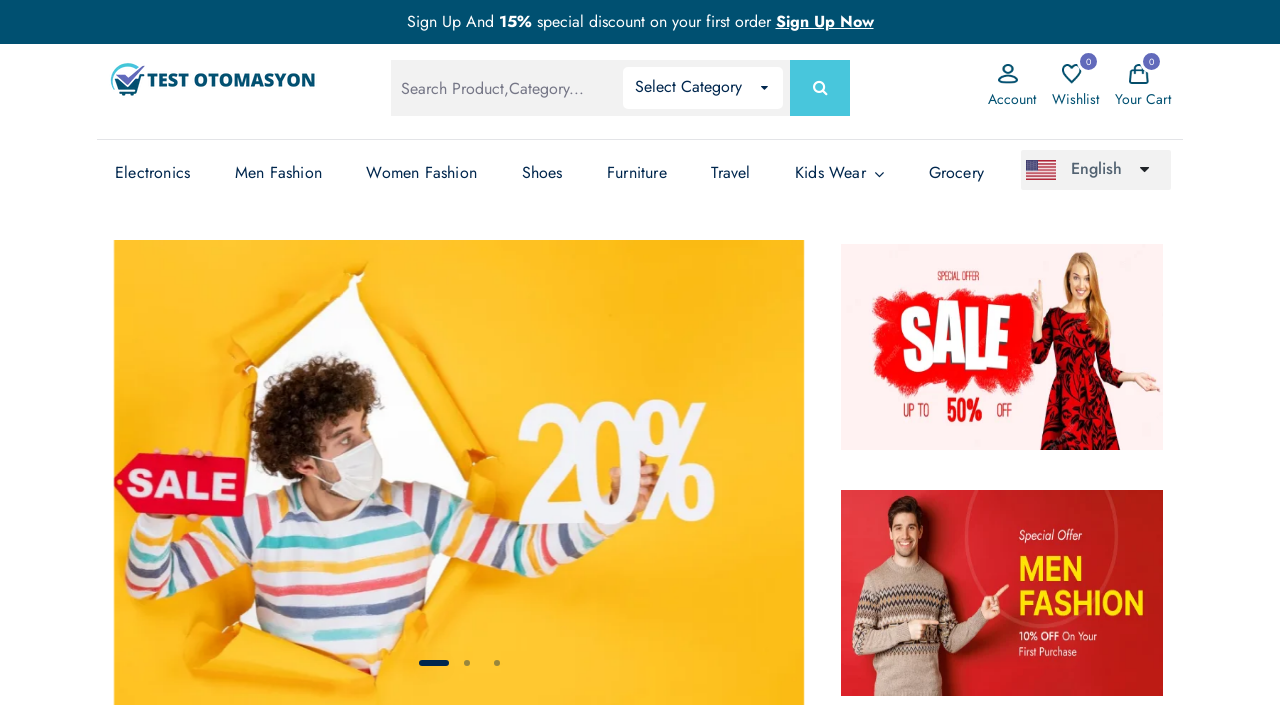

Verified homepage URL contains 'testotomasyonu'
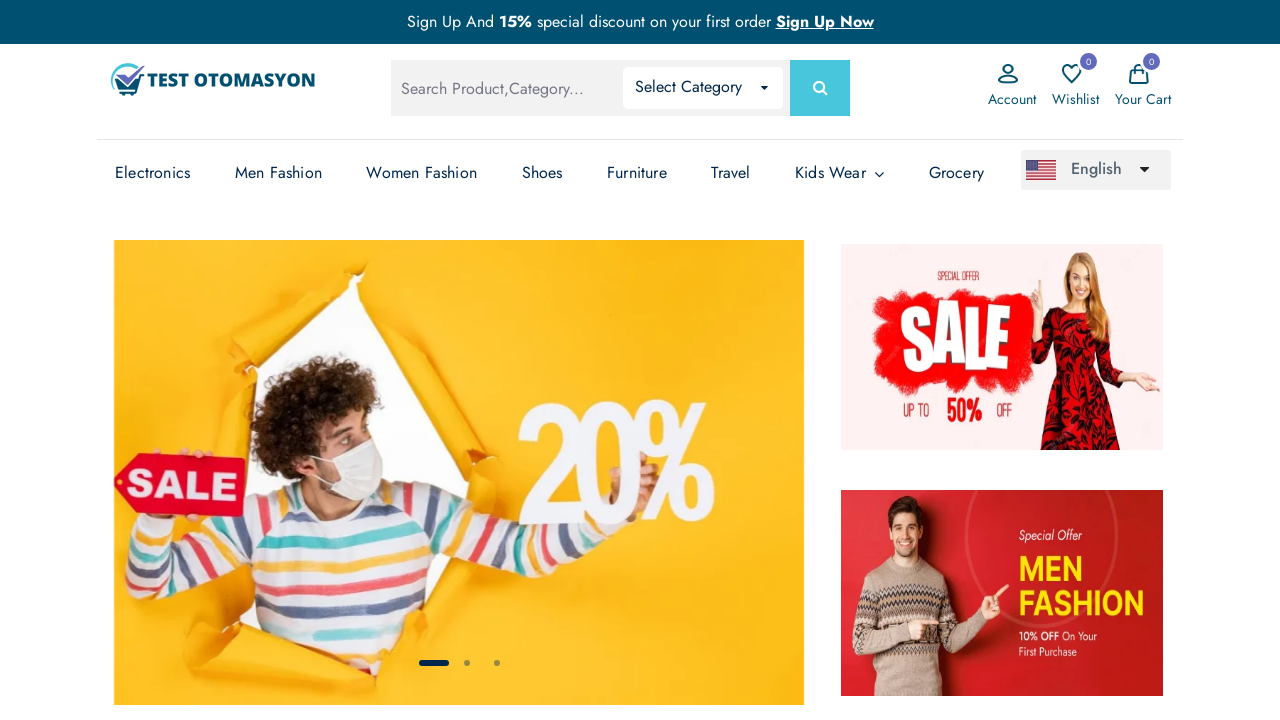

Located search box element
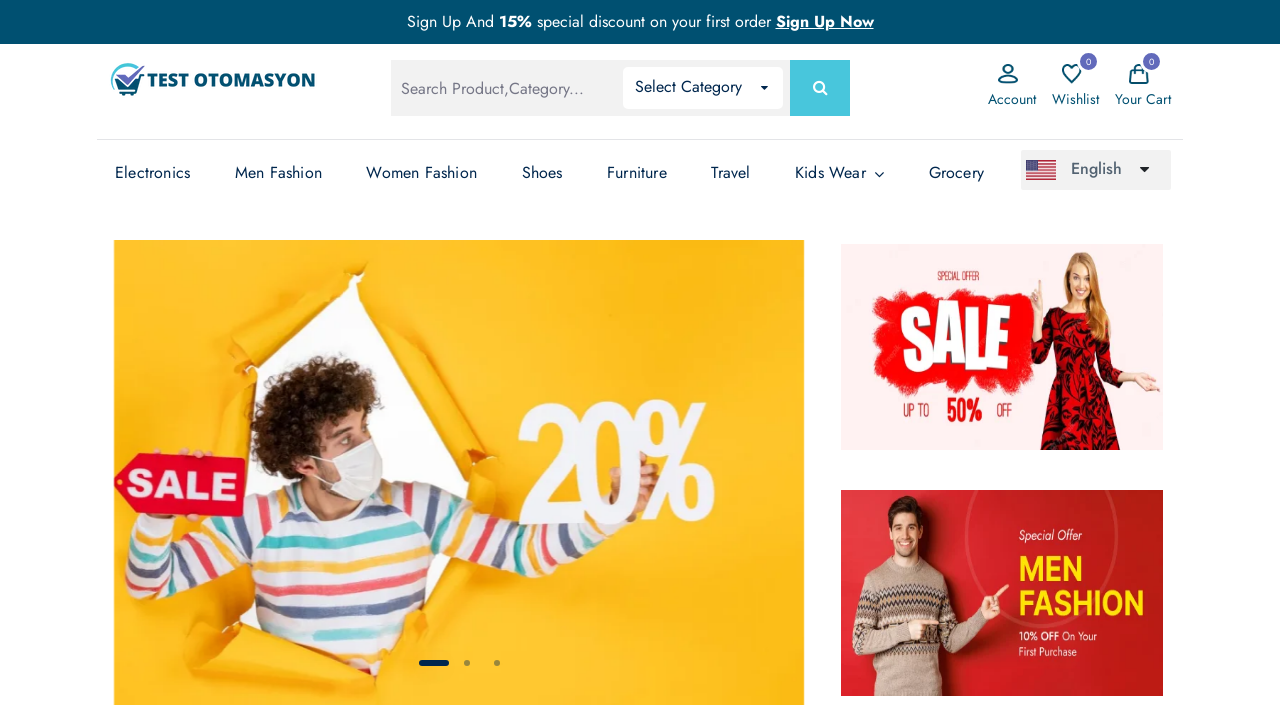

Filled search box with 'phone' on #global-search
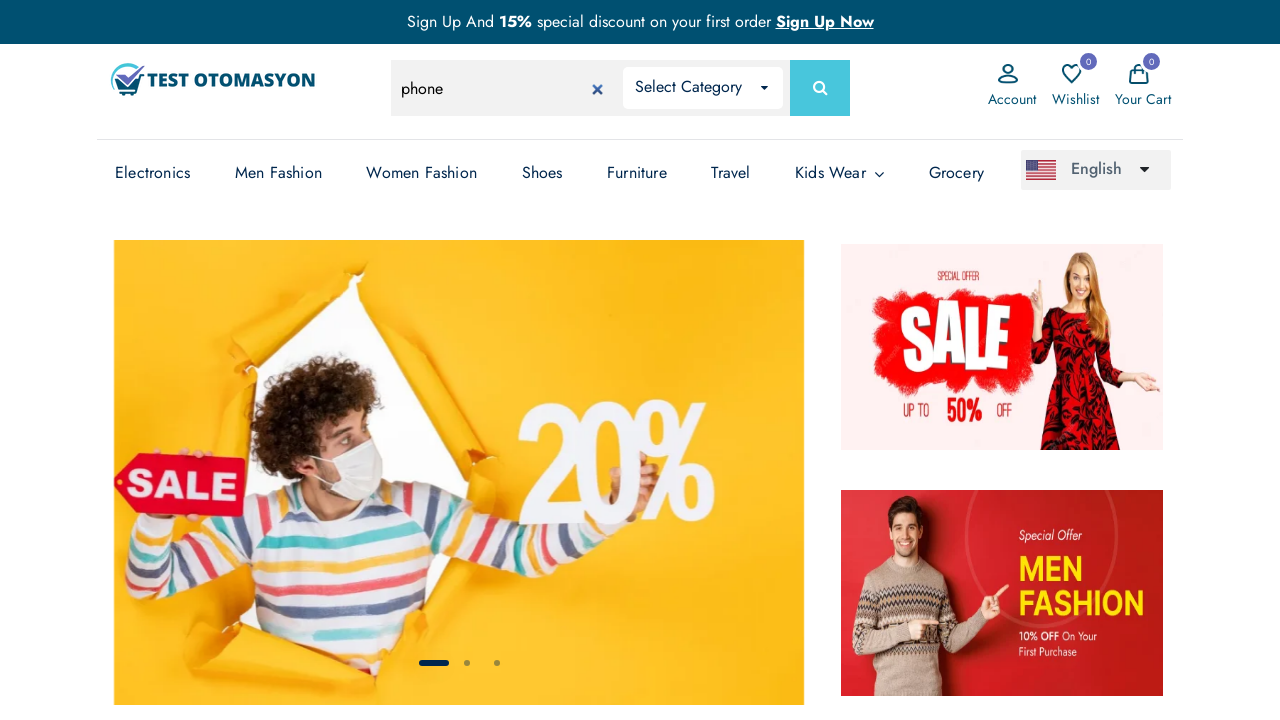

Pressed Enter to search for phone products on #global-search
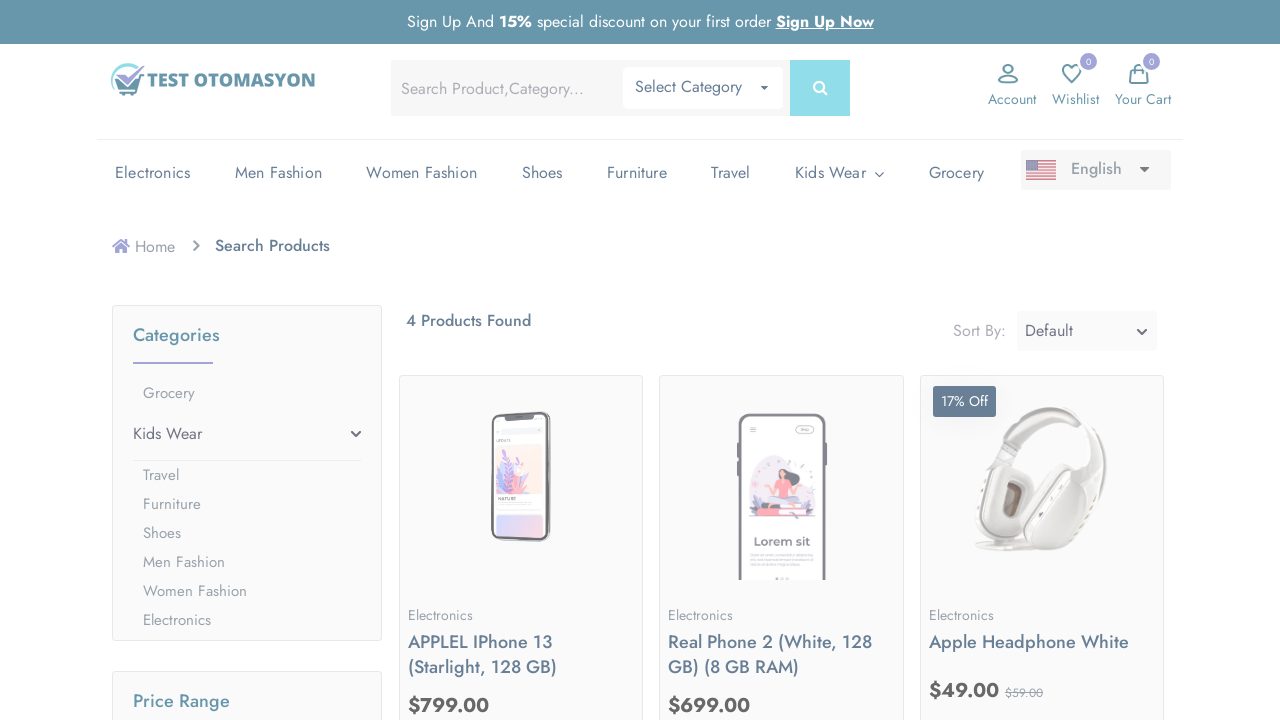

Search results page loaded with product images
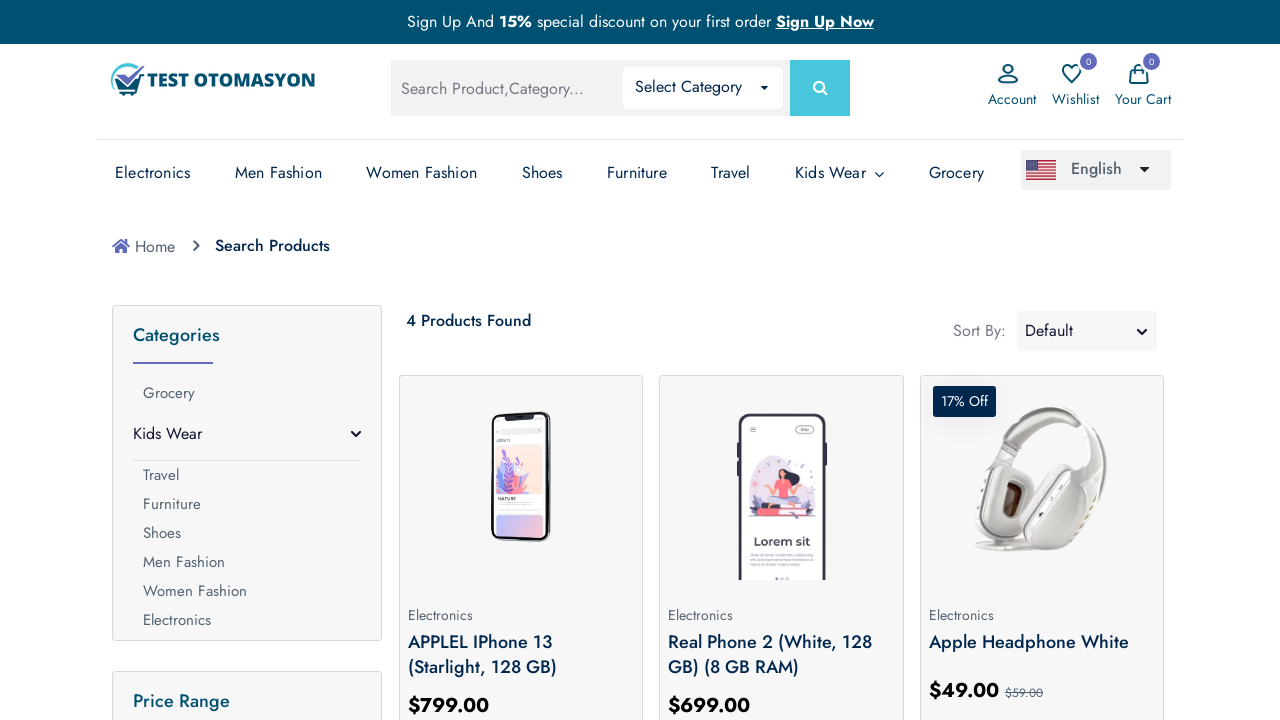

Located all product elements
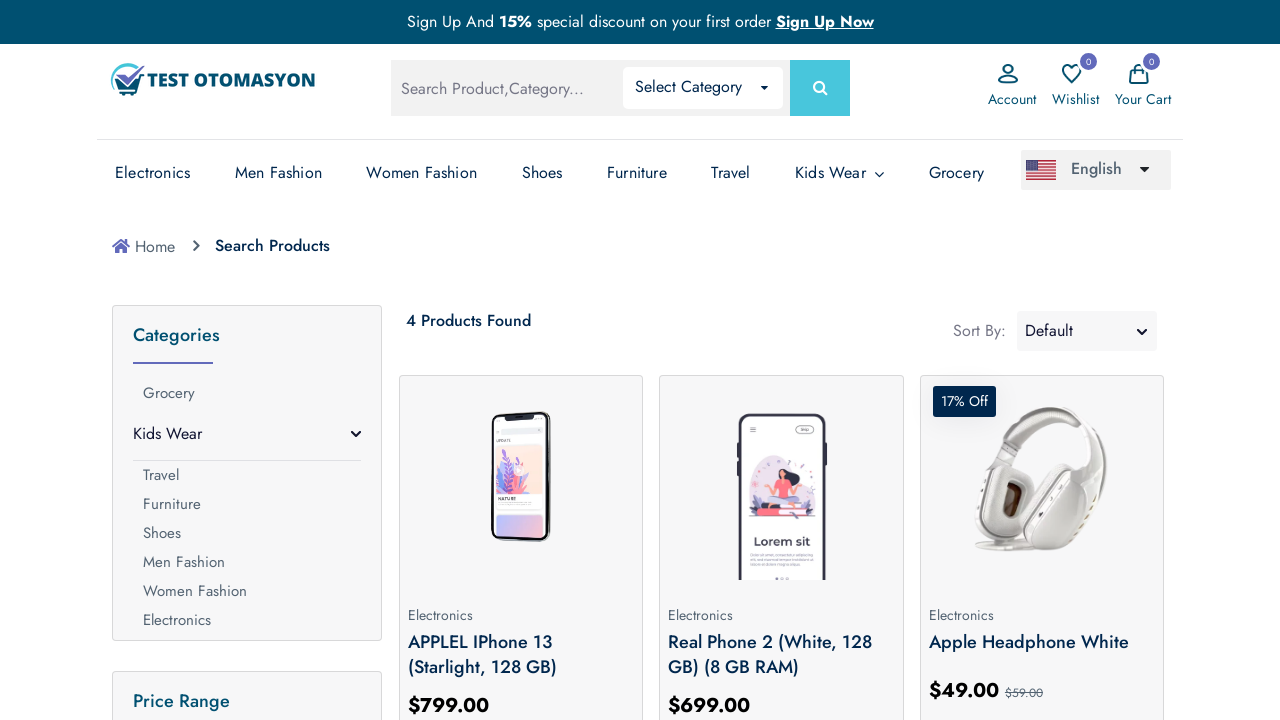

Verified 4 phone products found in search results
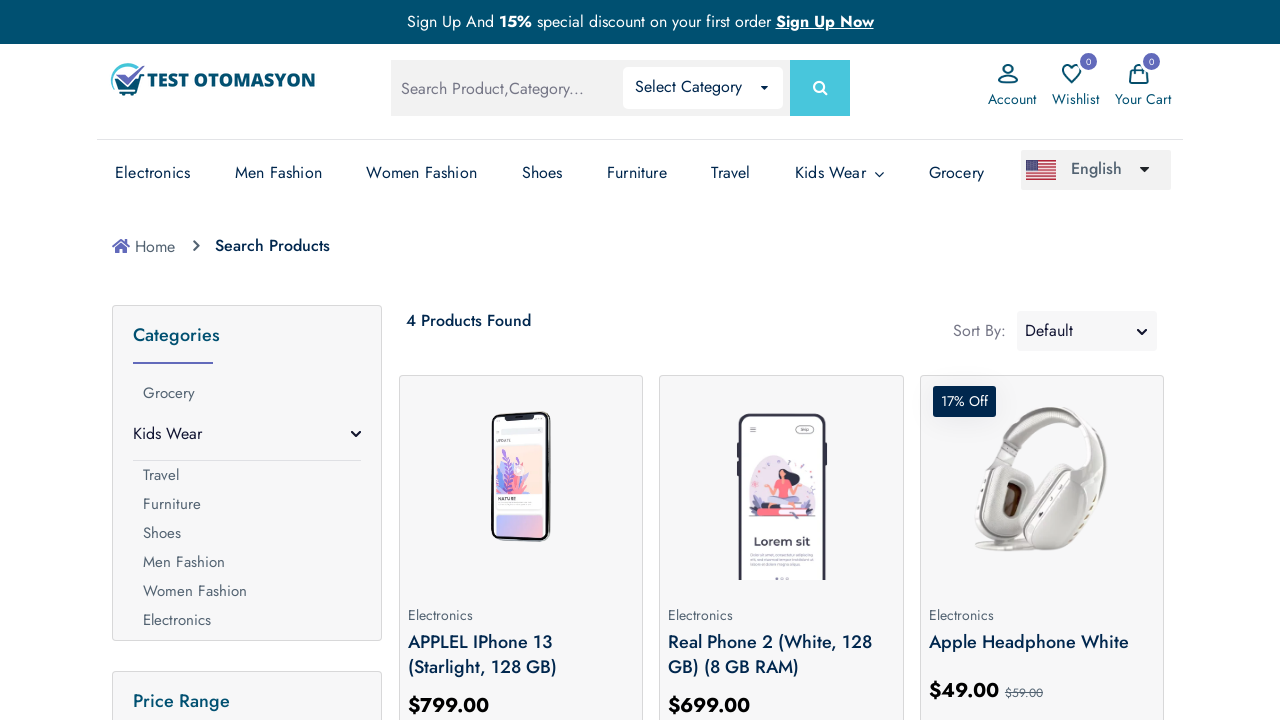

Clicked first product in search results at (521, 480) on .prod-img >> nth=0
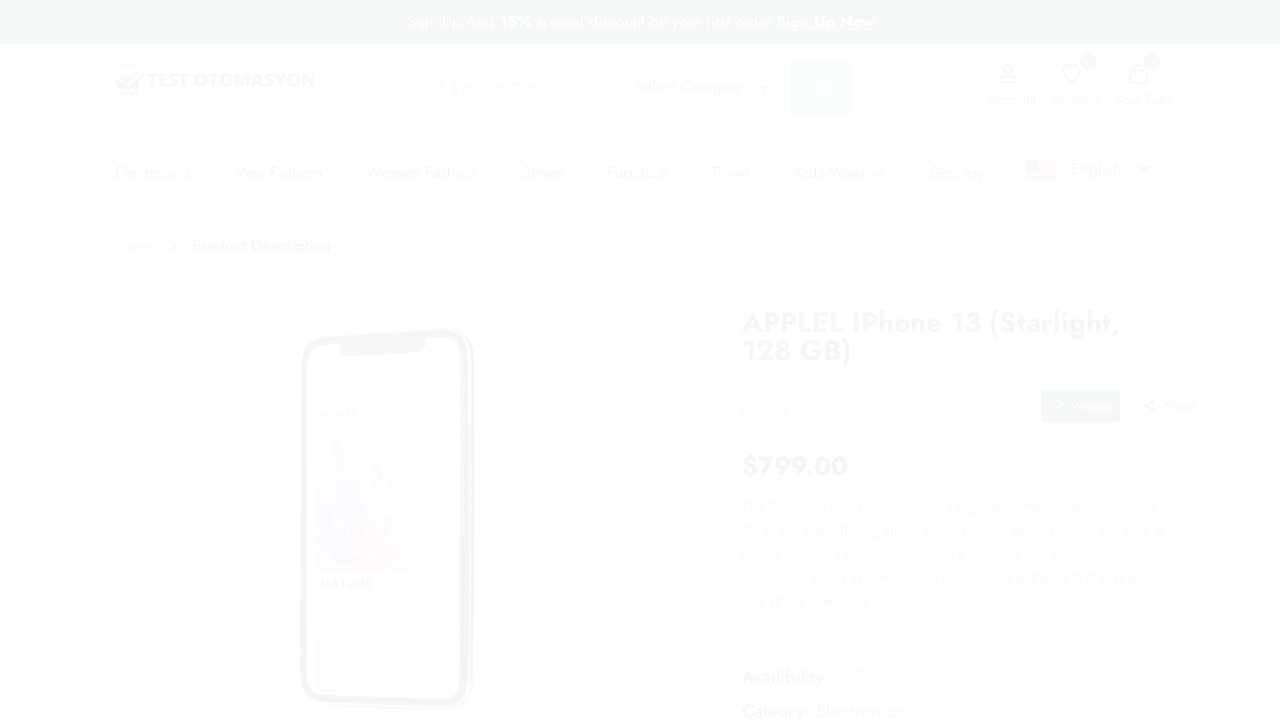

Located product name element on product page
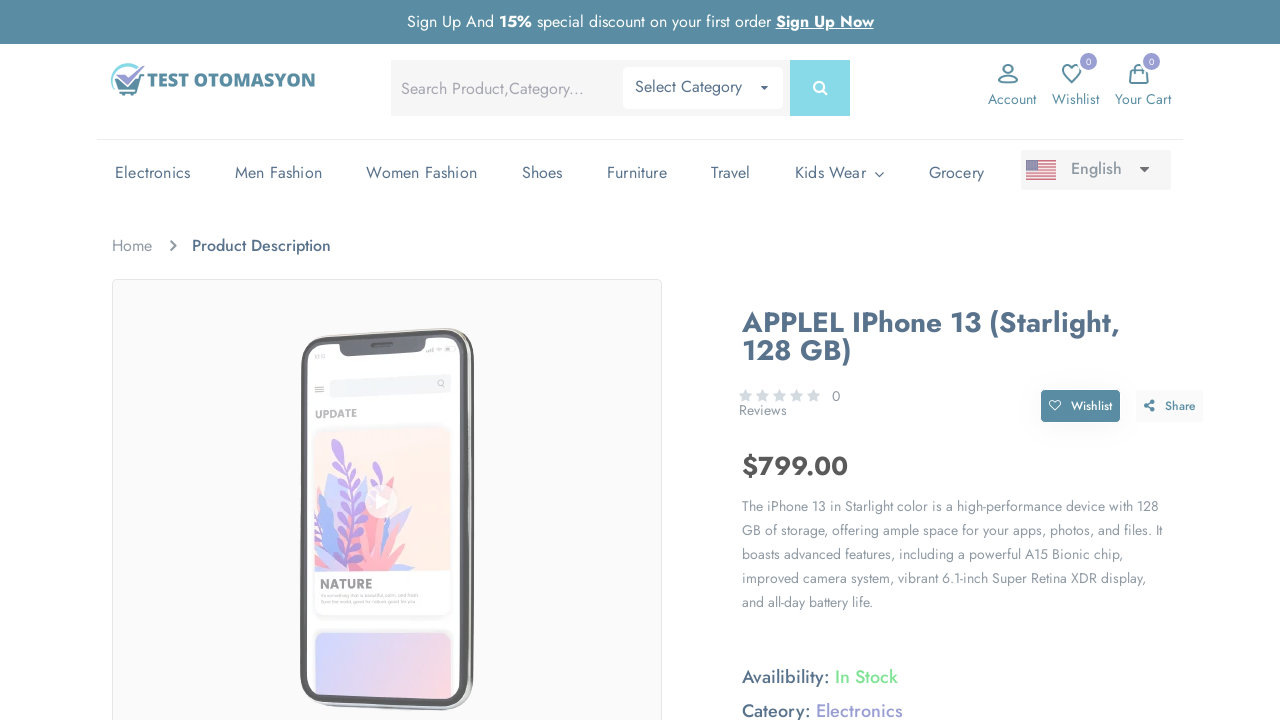

Product name element loaded and is visible
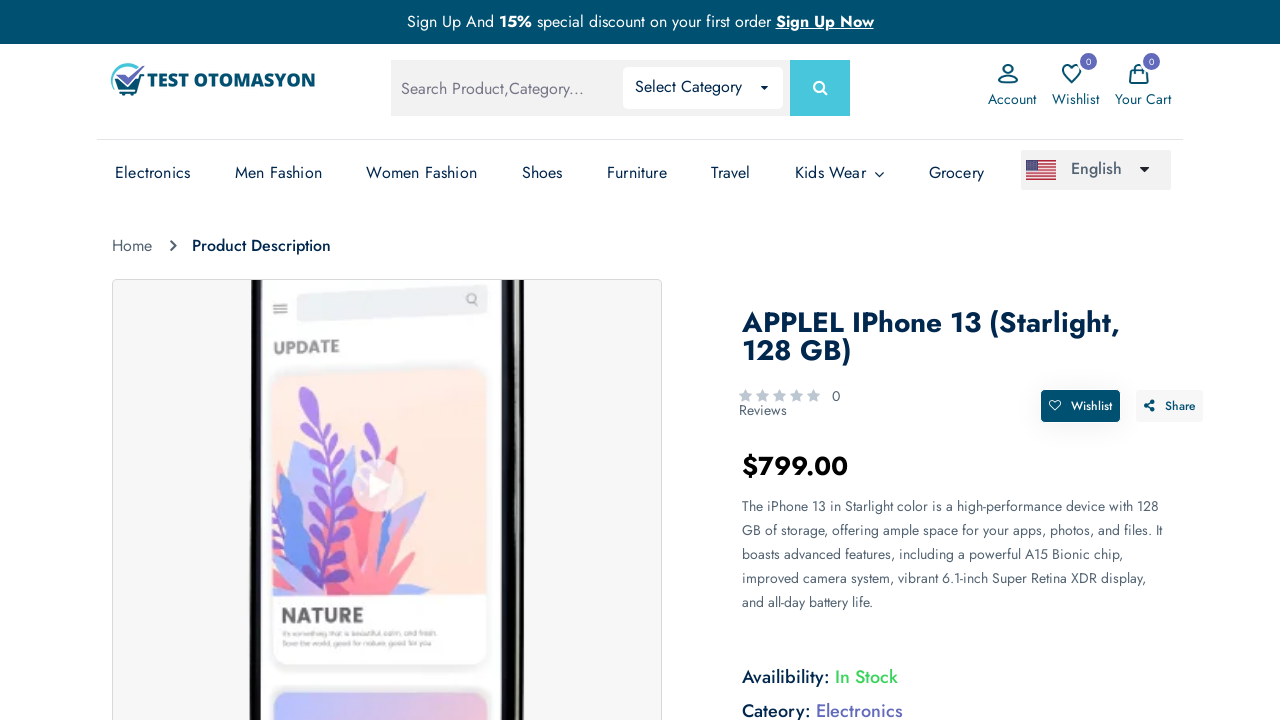

Verified product name contains 'phone': 'applel iphone 13 (starlight, 128 gb)'
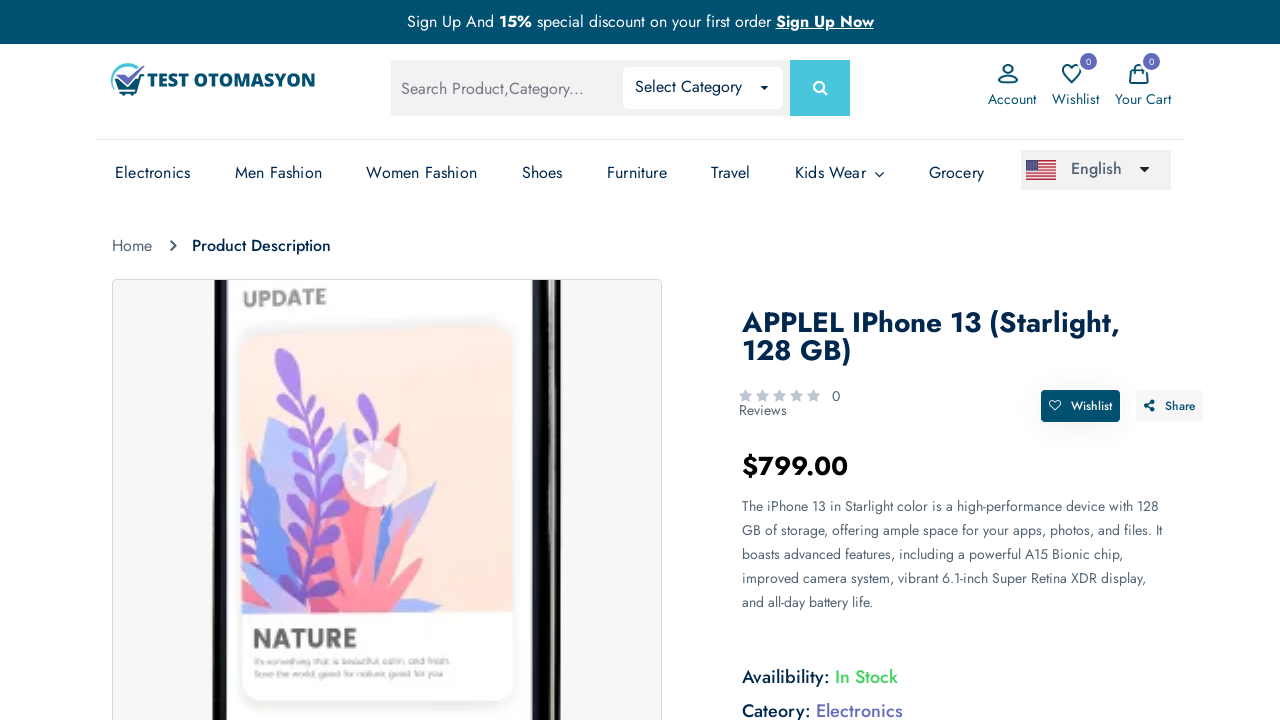

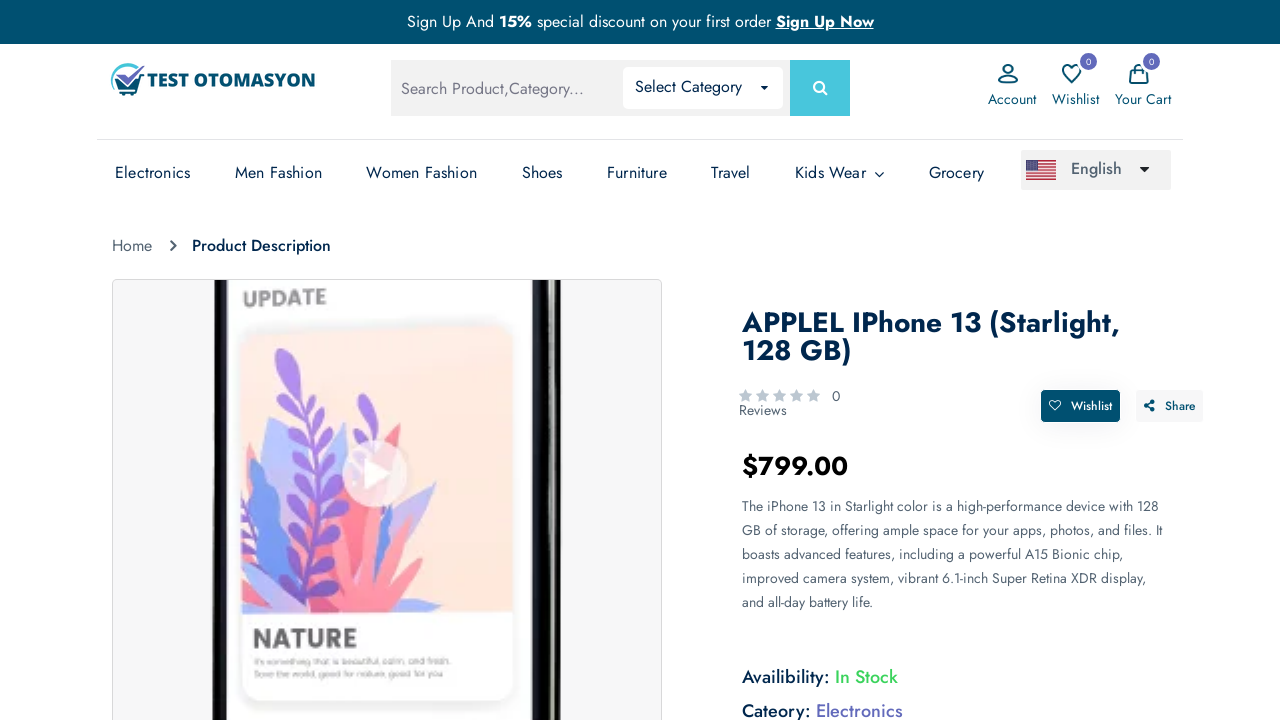